Tests nested menu hover - hovers on Courses, then hovers on Data Warehousing submenu

Starting URL: http://greenstech.in/selenium-course-content.html

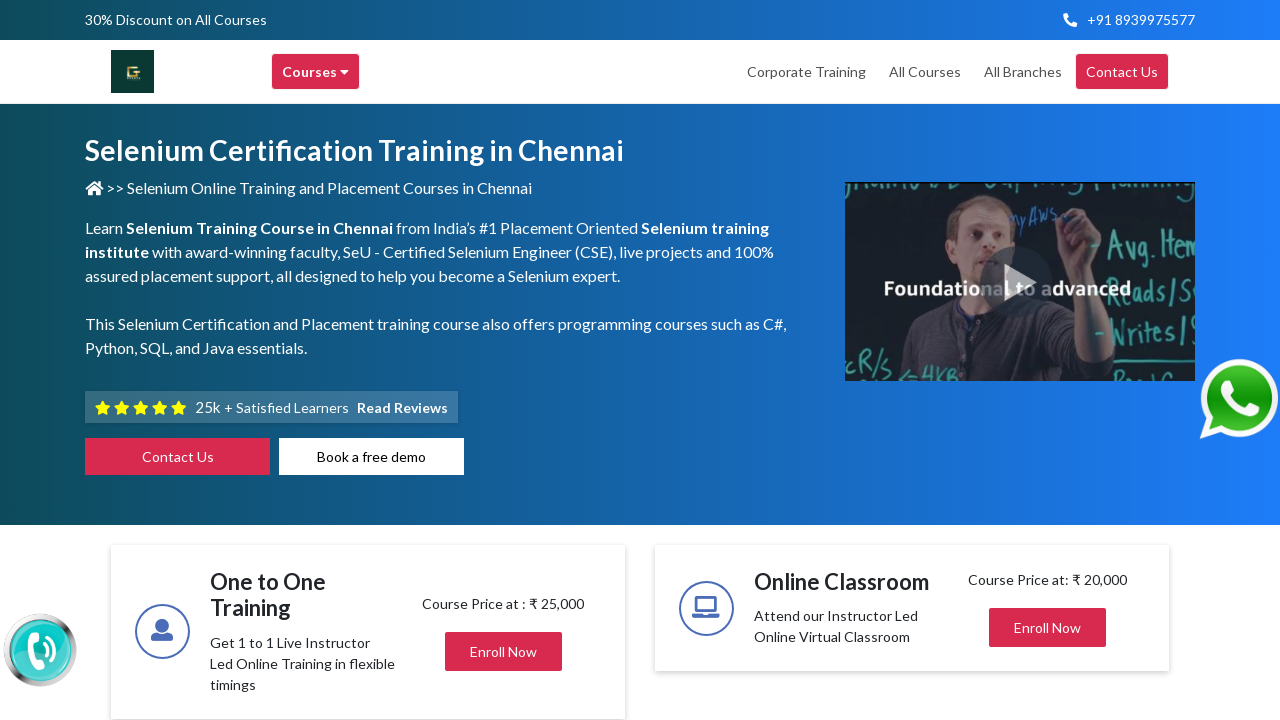

Hovered over Courses menu at (316, 72) on xpath=//div[contains(text(), 'Courses')]
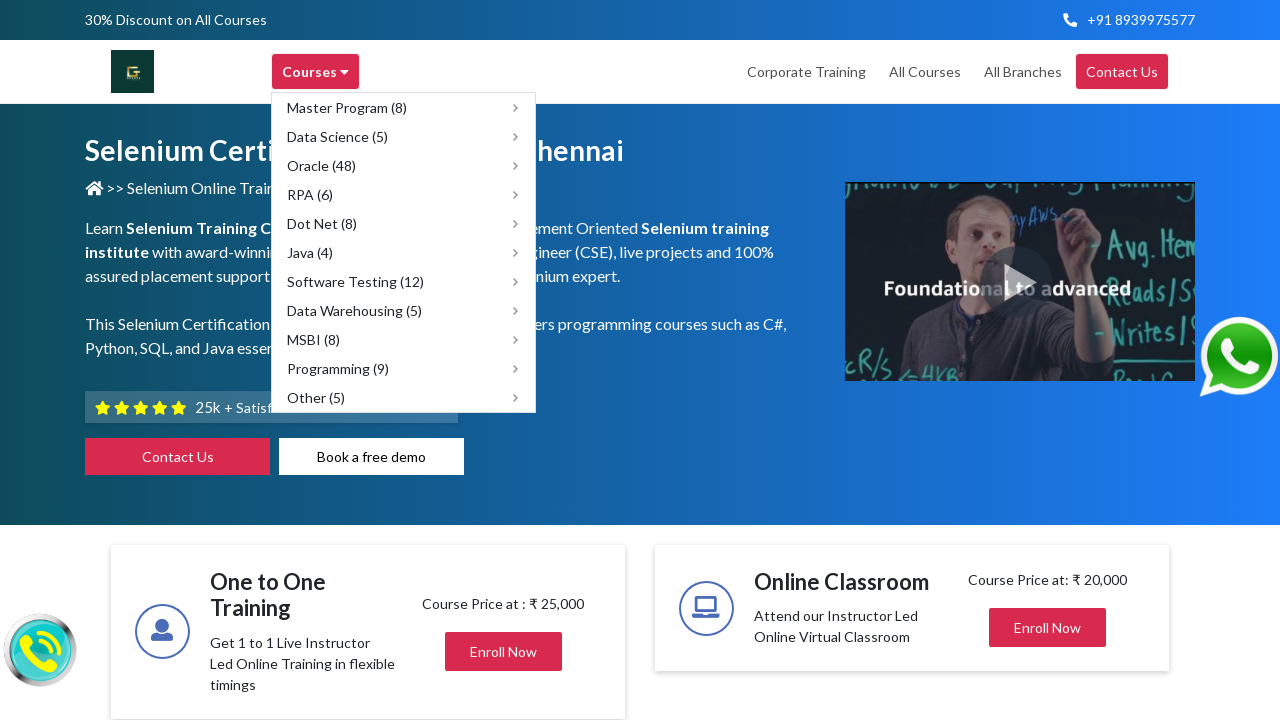

Waited 1 second for submenu to appear
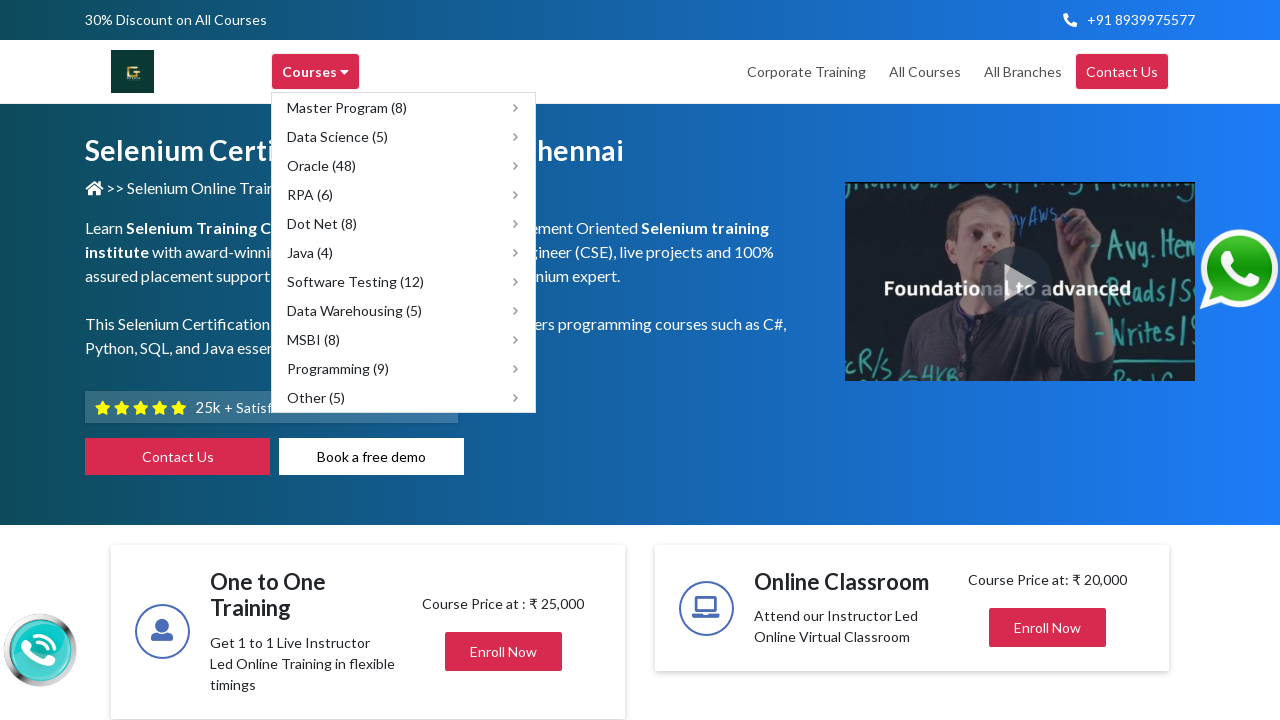

Hovered over Data Warehousing submenu item at (354, 310) on xpath=//span[text()='Data Warehousing (5)']
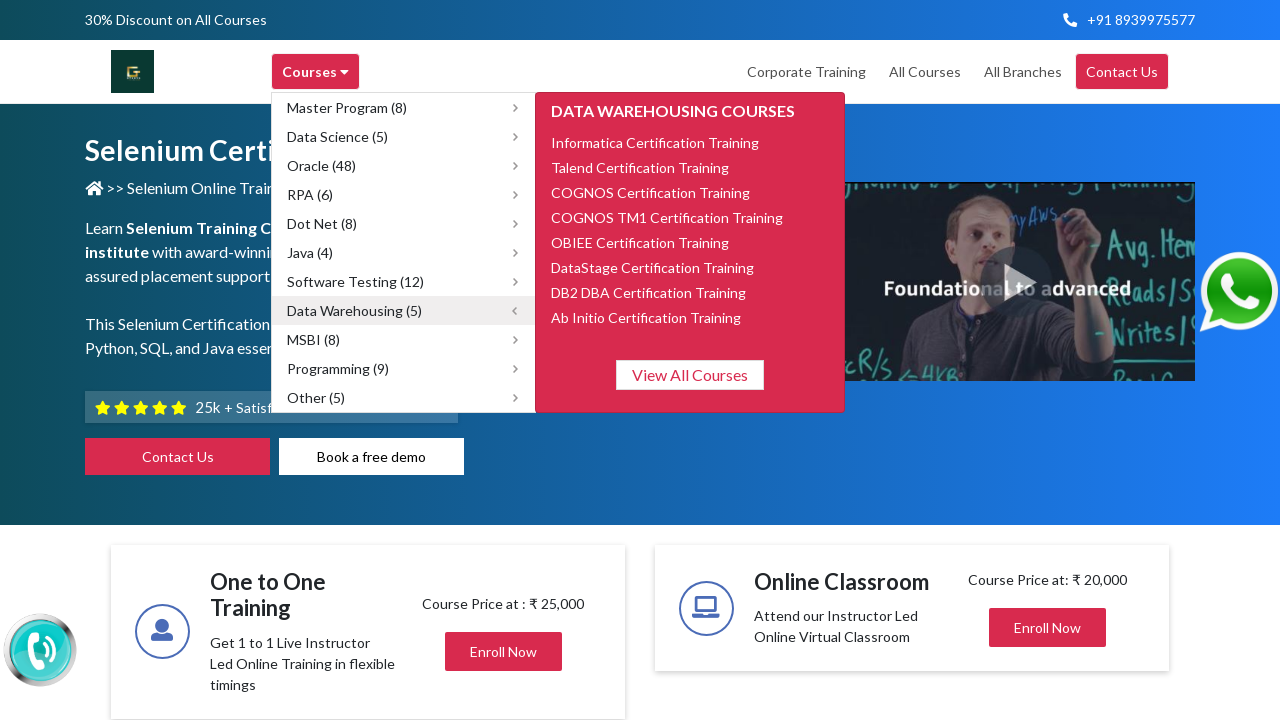

Waited 1 second to observe the nested submenu
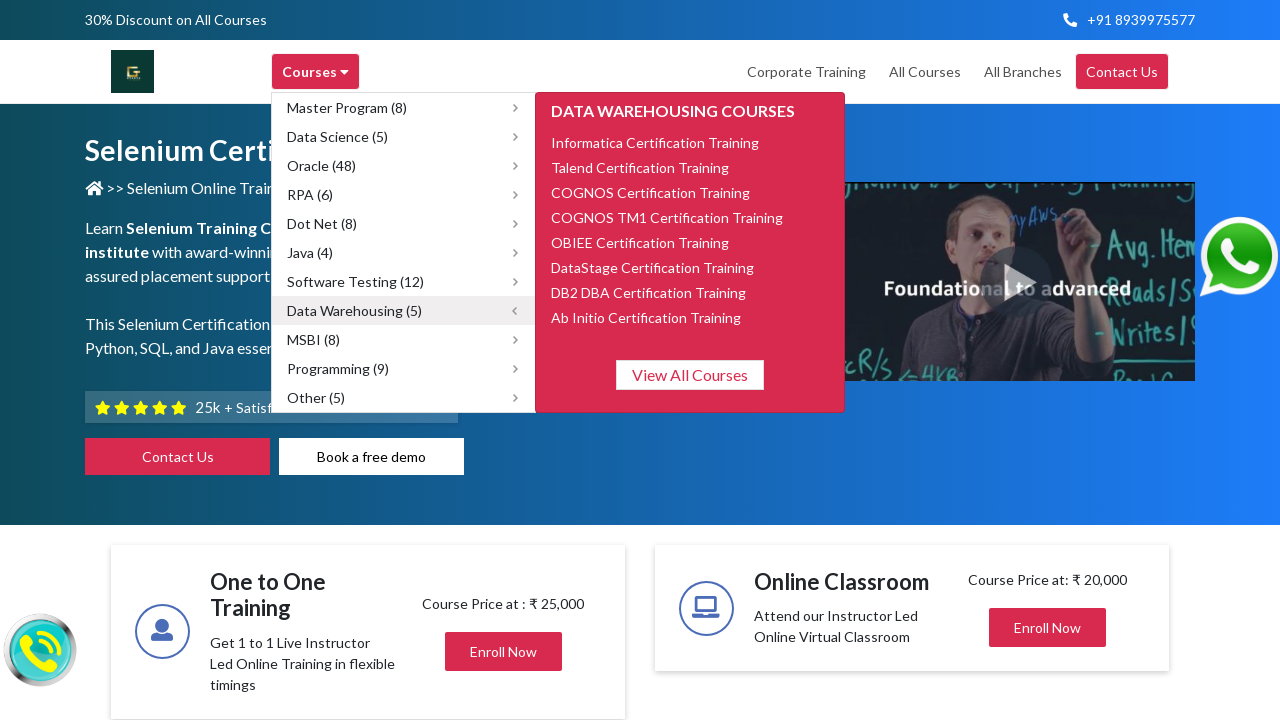

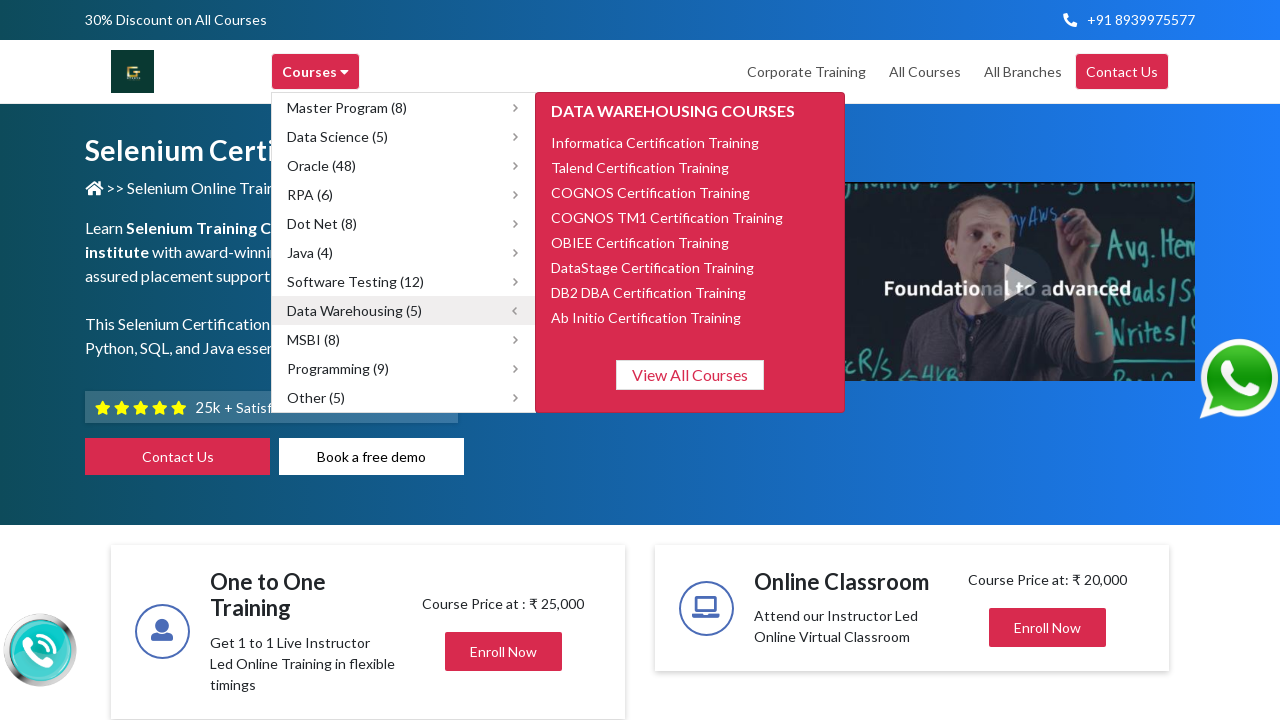